Tests scroll to element functionality by scrolling a specific element into view on a product page

Starting URL: https://www.flipkart.com/apple-iphone-13-product-red-128-gb/p/itm99b5658d148b0?pid=MOBG6VF59ZFEPEBX&lid=LSTMOBG6VF59ZFEPEBX8XIKMW&marketplace=FLIPKART&q=iphone+13&store=tyy%2F4io&srno=s_1_5&otracker=search&otracker1=search&fm=Search&iid=ae6290fe-7cc3-401c-8d4e-8065a0732d56.MOBG6VF59ZFEPEBX.SEARCH&ppt=sp&ppn=sp&ssid=zhv58gshhs0000001666002567456&qH=c68a3b83214bb235

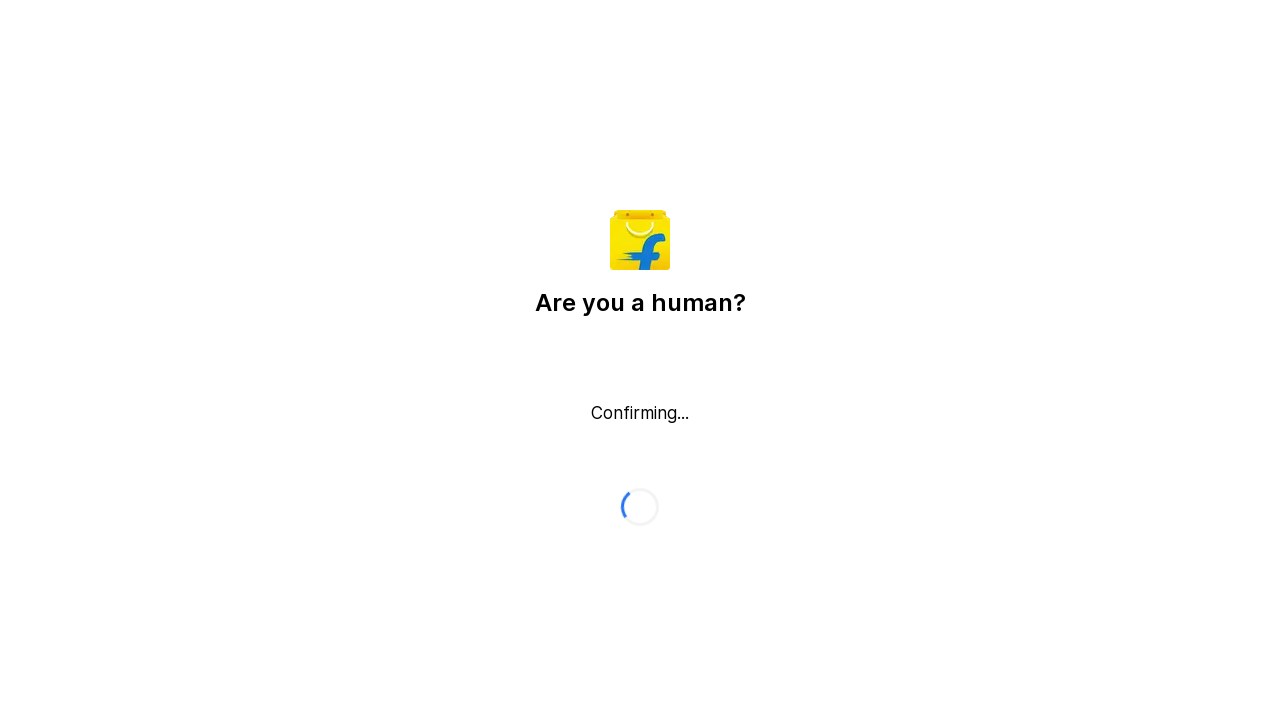

Waited for page DOM content to load on iPhone 13 product page
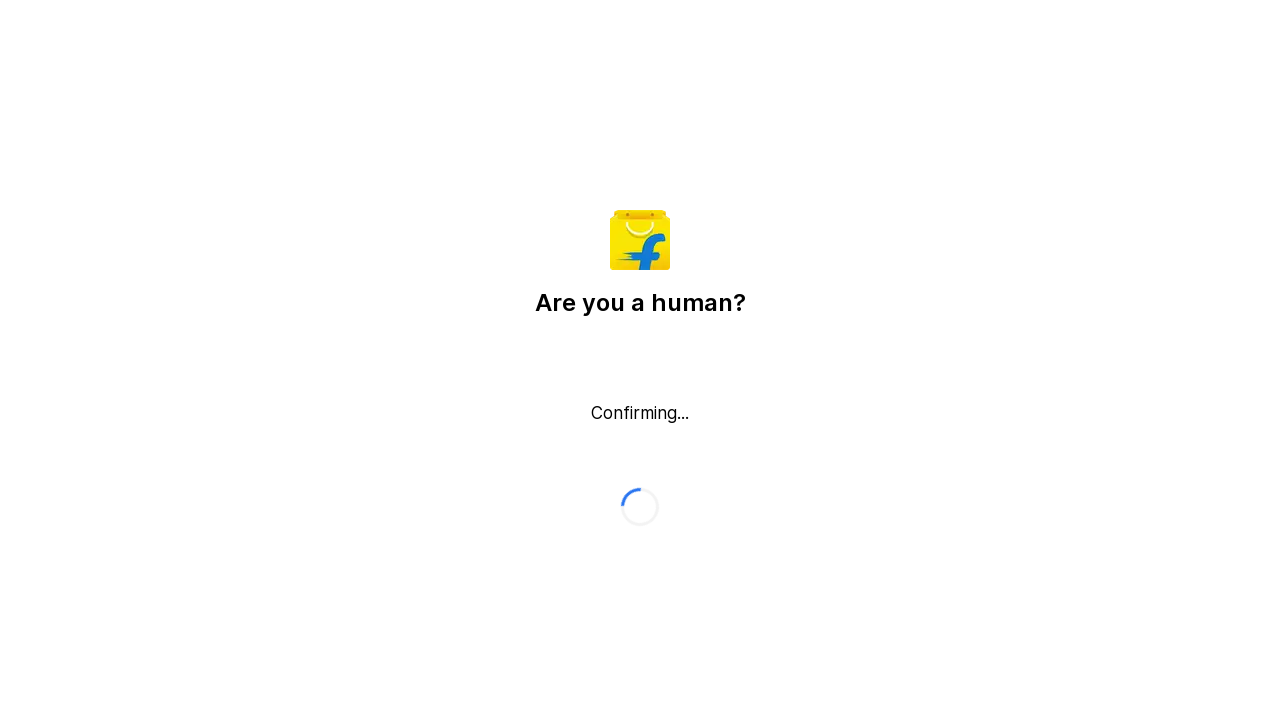

Scrolled page down by 500 pixels to bring product details into view
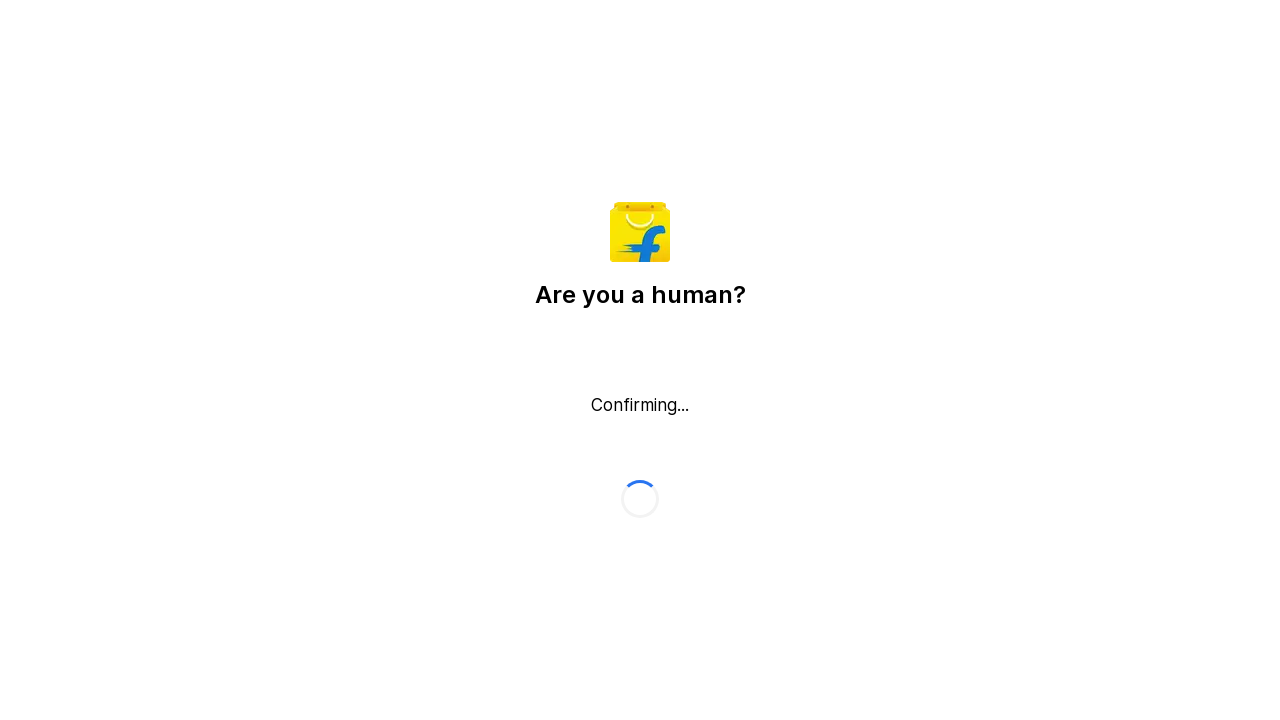

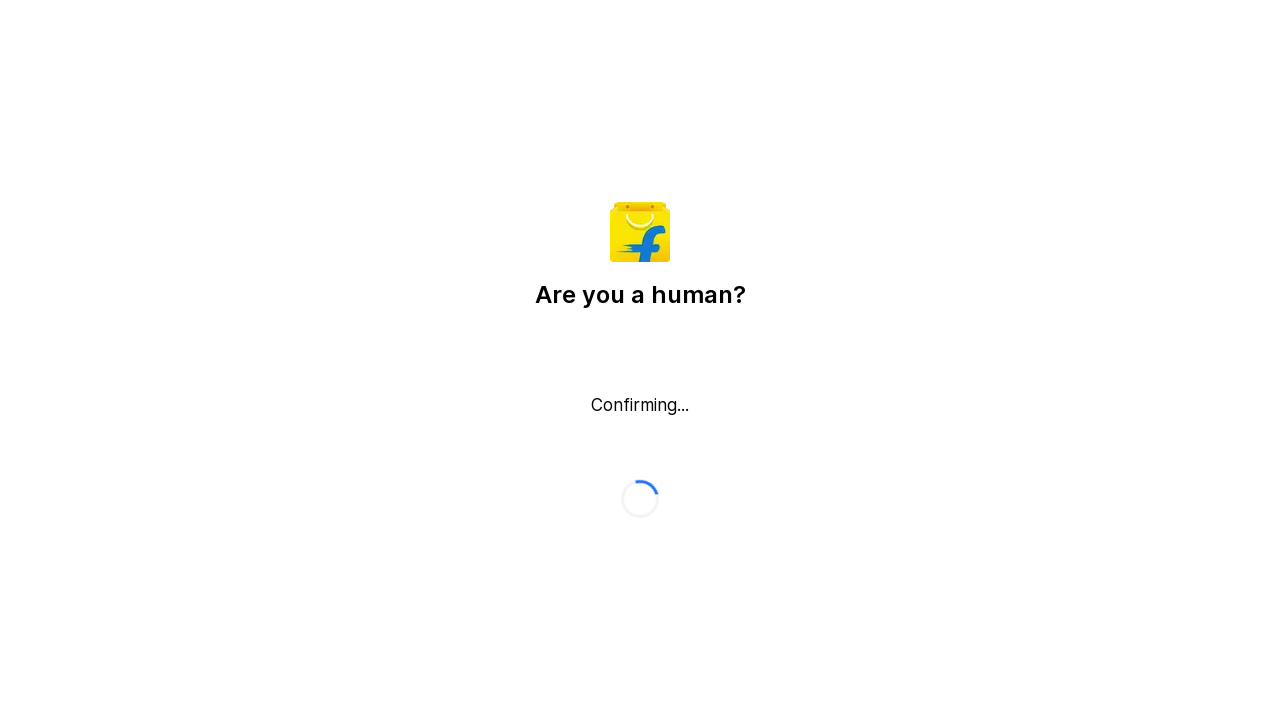